Navigates to an automation practice page and verifies that a product table exists with rows and columns, then accesses elements from a specific row to verify table data is accessible.

Starting URL: https://rahulshettyacademy.com/AutomationPractice/

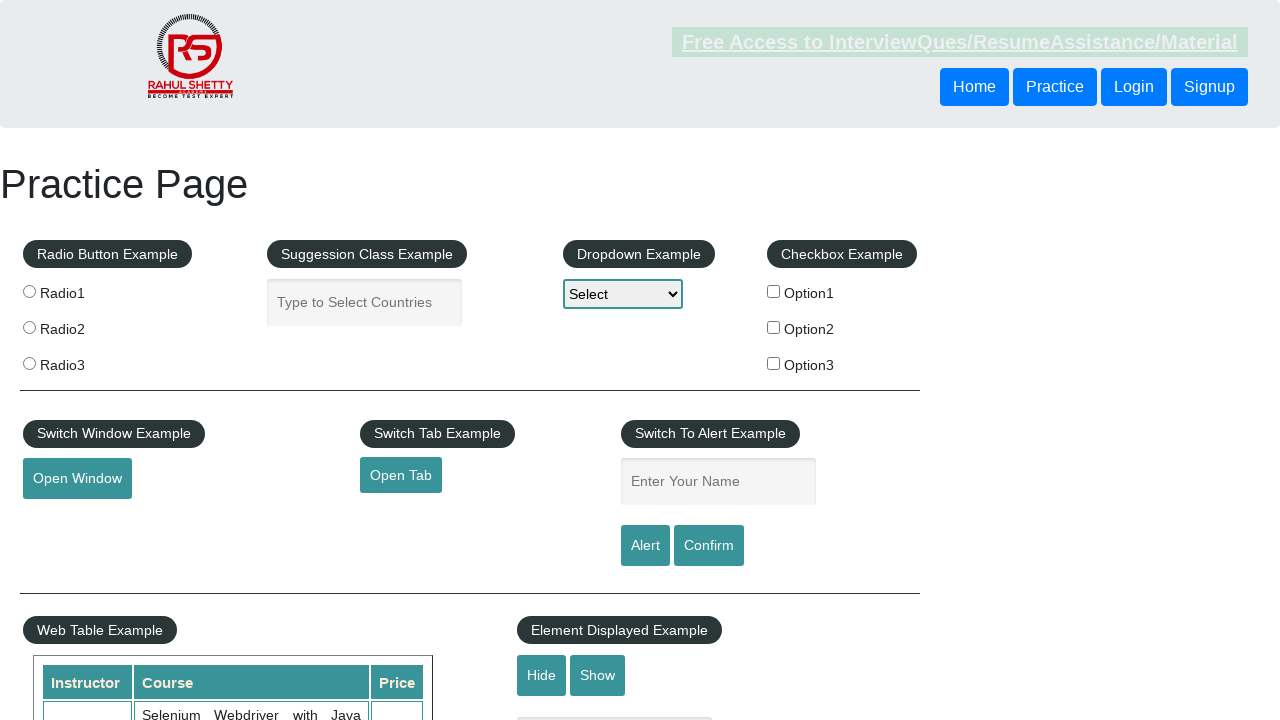

Waited for product table to be visible
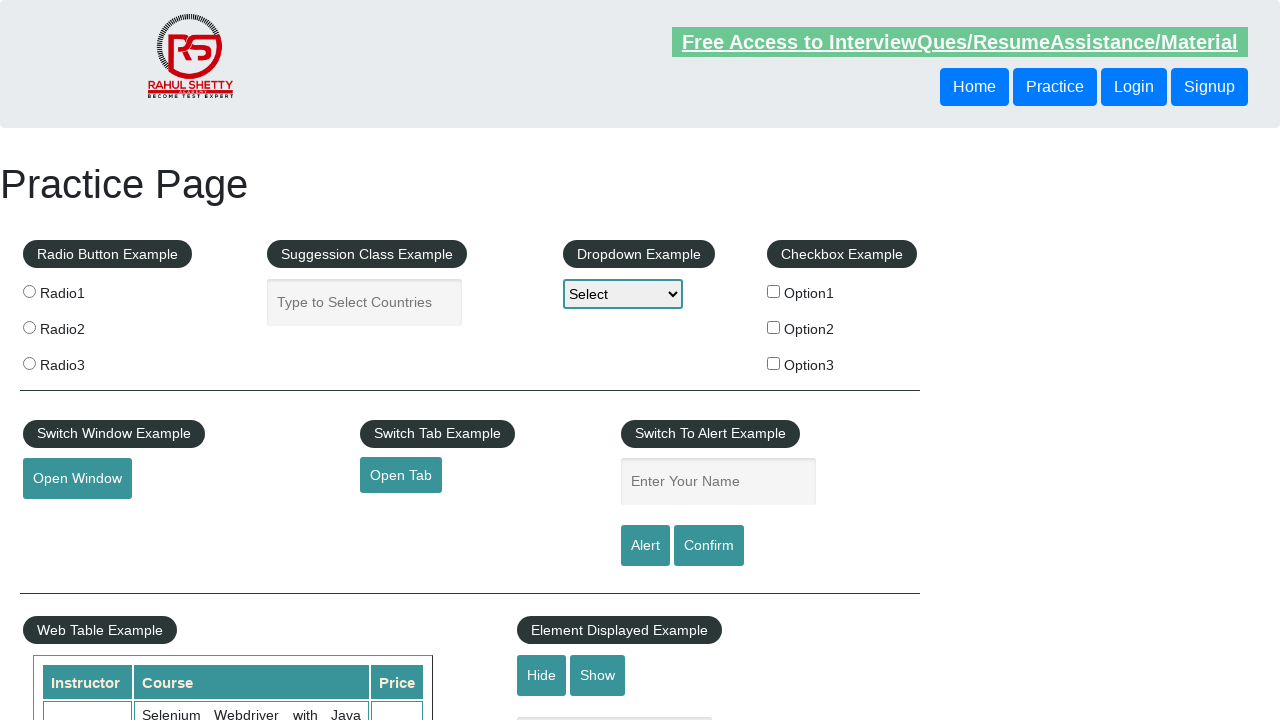

Located product table element
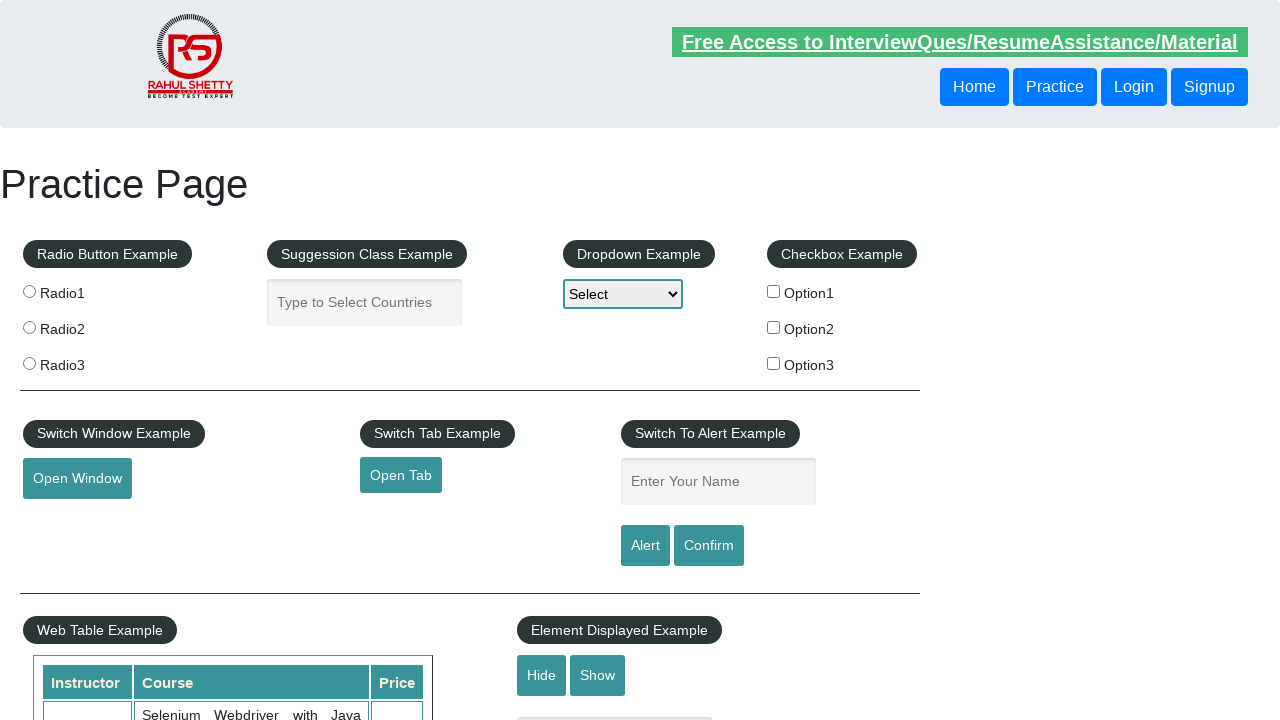

Located all table rows
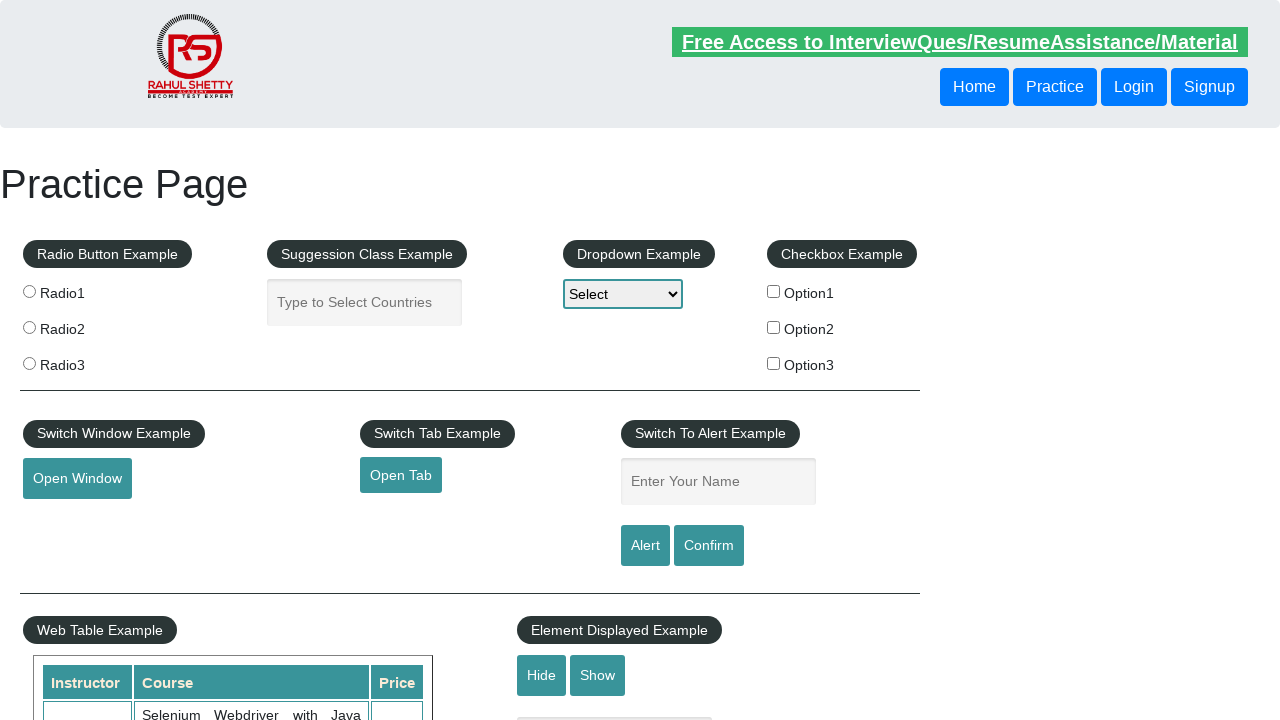

First table row is ready
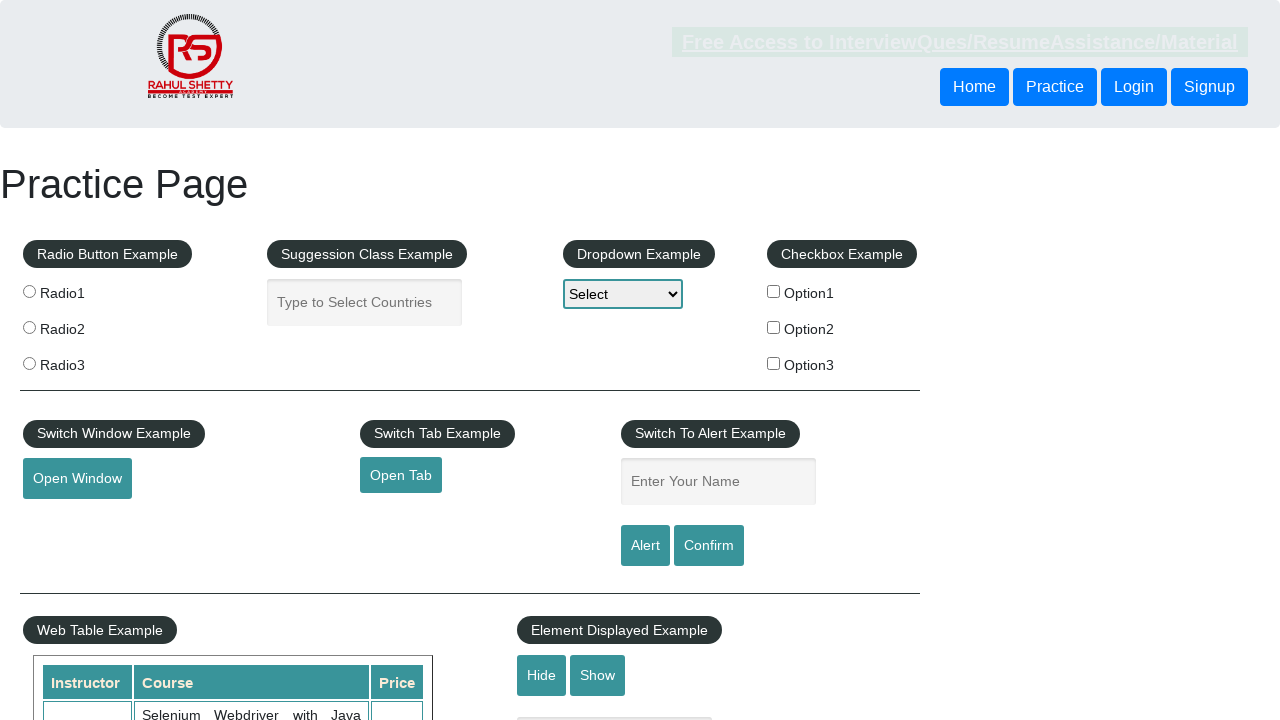

Located table column headers
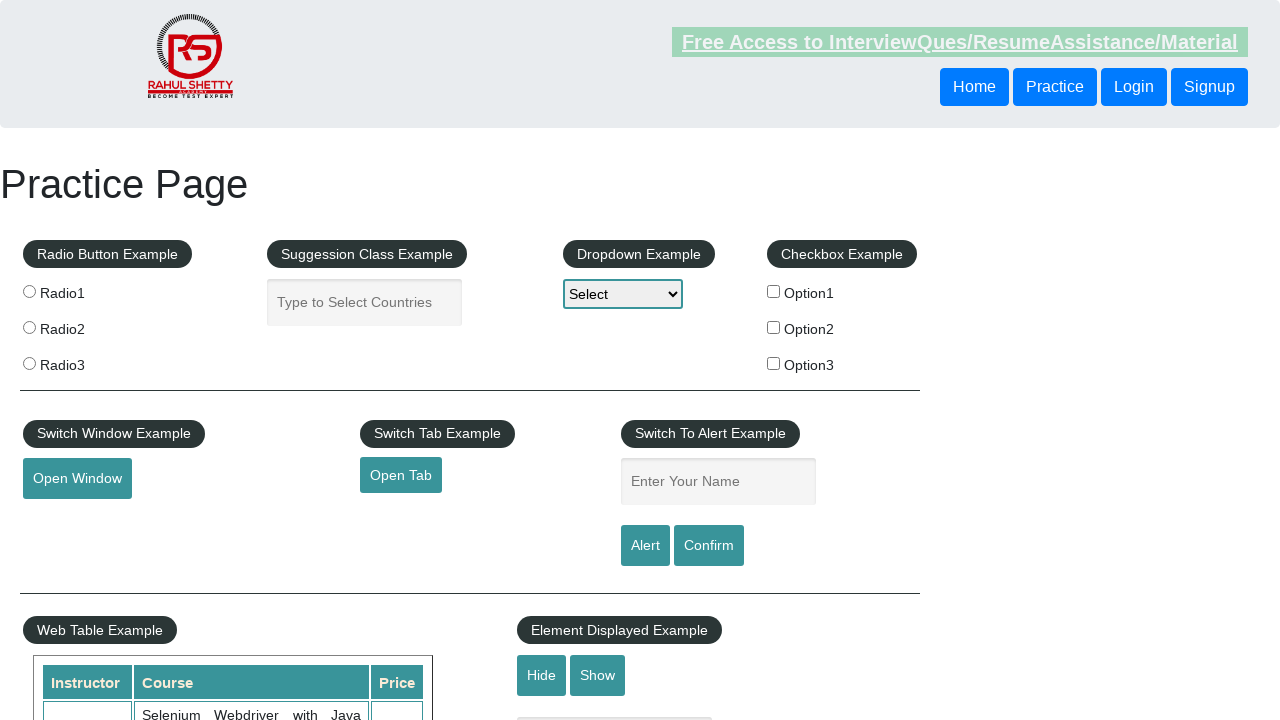

First table column header is ready
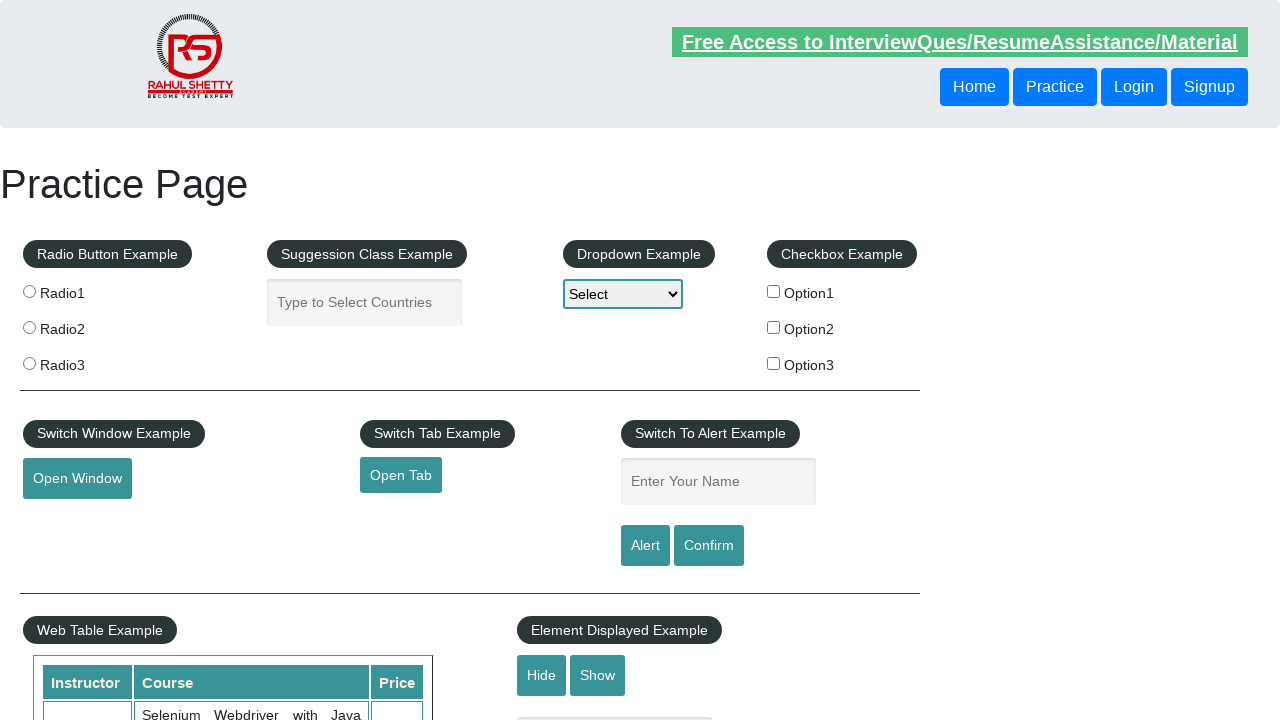

Located cells in third table row
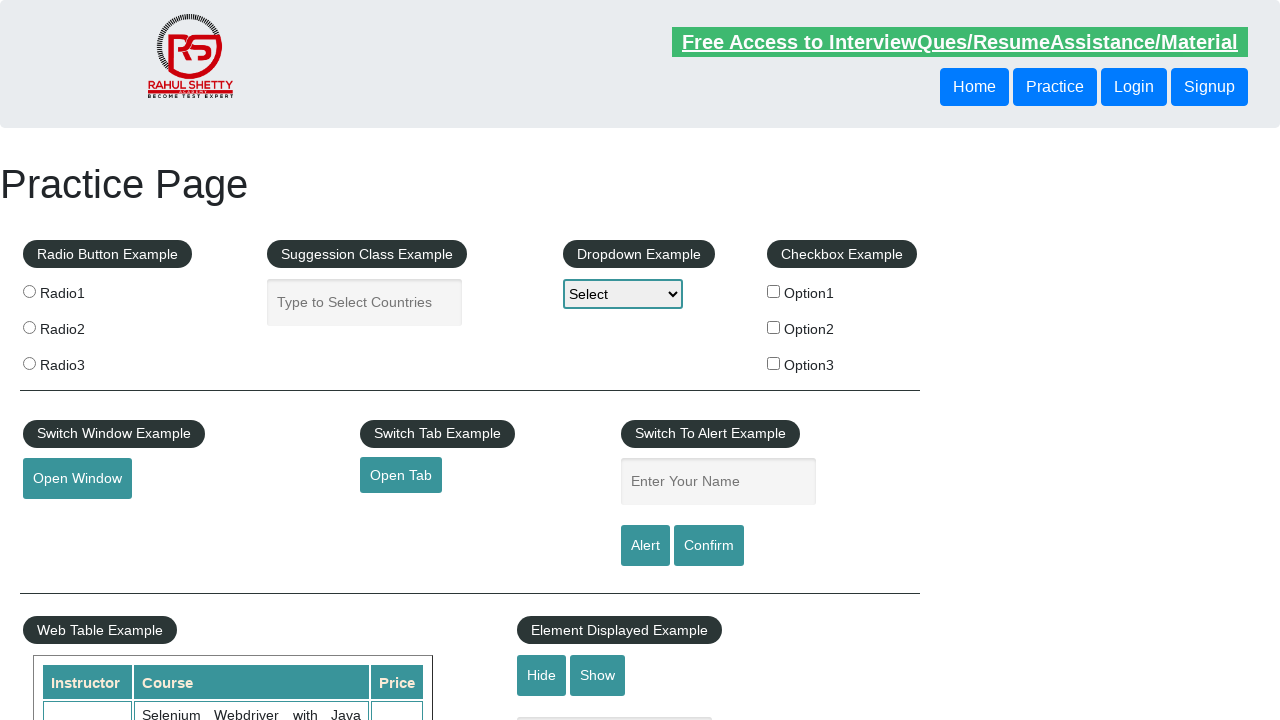

First cell in third row is accessible
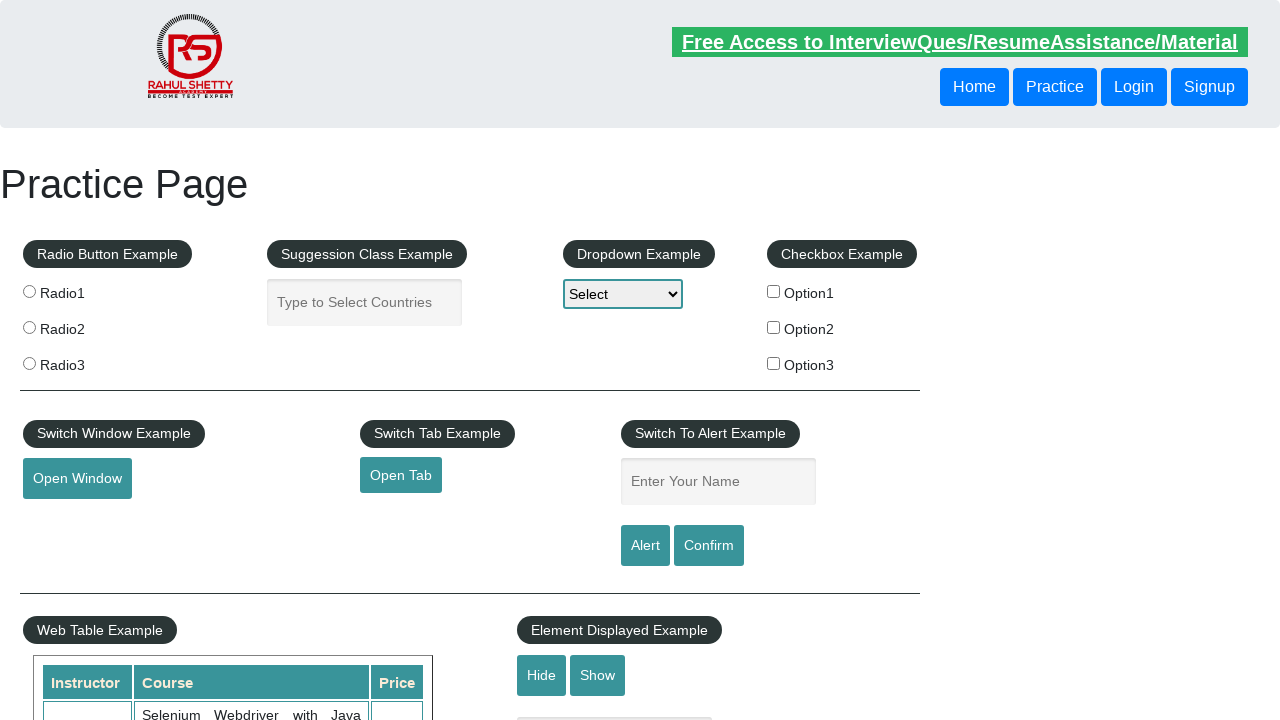

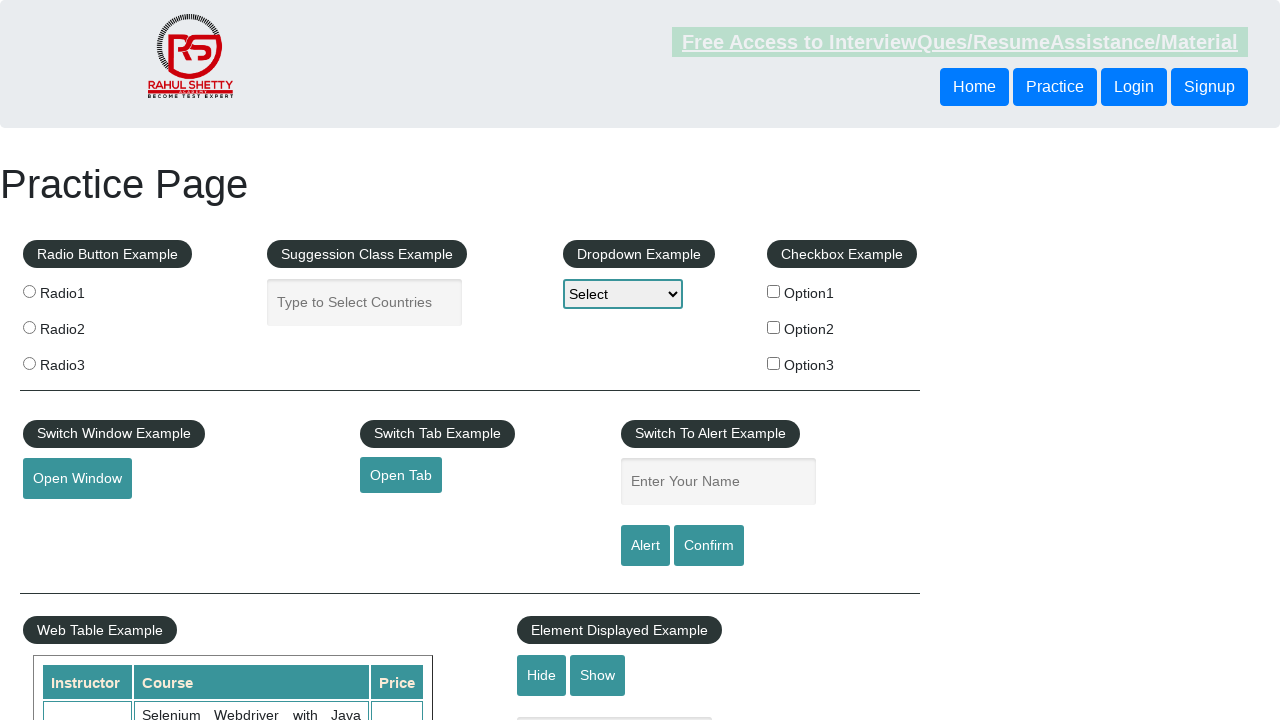